Tests hover menu interaction by hovering over an element and clicking on a submenu item

Starting URL: https://rahulshettyacademy.com/AutomationPractice/

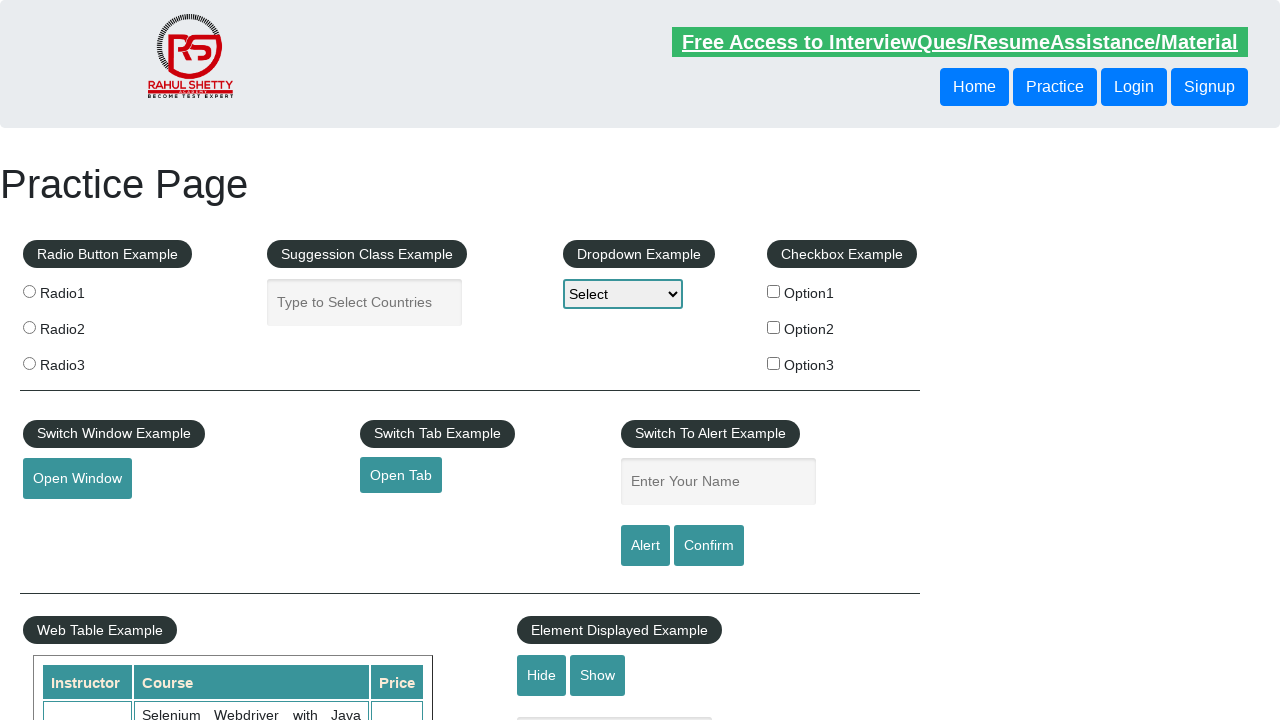

Hovered over mousehover element to reveal dropdown menu at (83, 361) on #mousehover
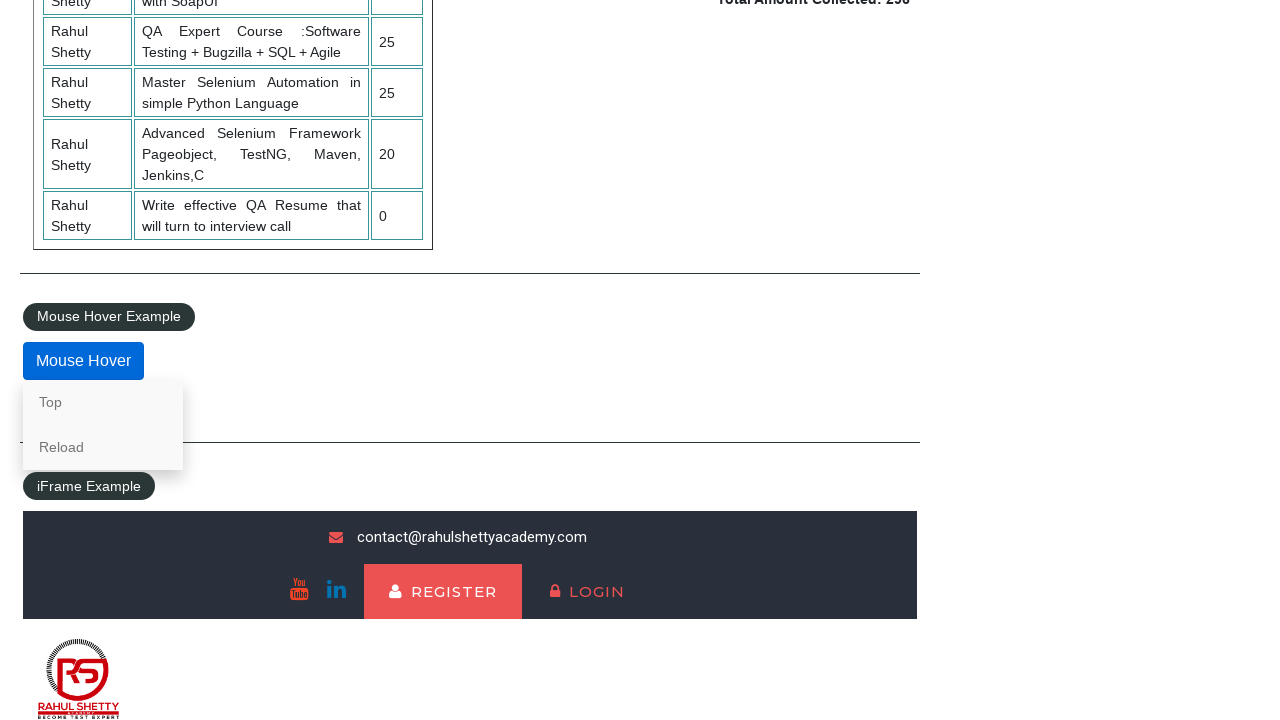

Clicked on 'Top' link in the dropdown submenu at (103, 402) on text=Top
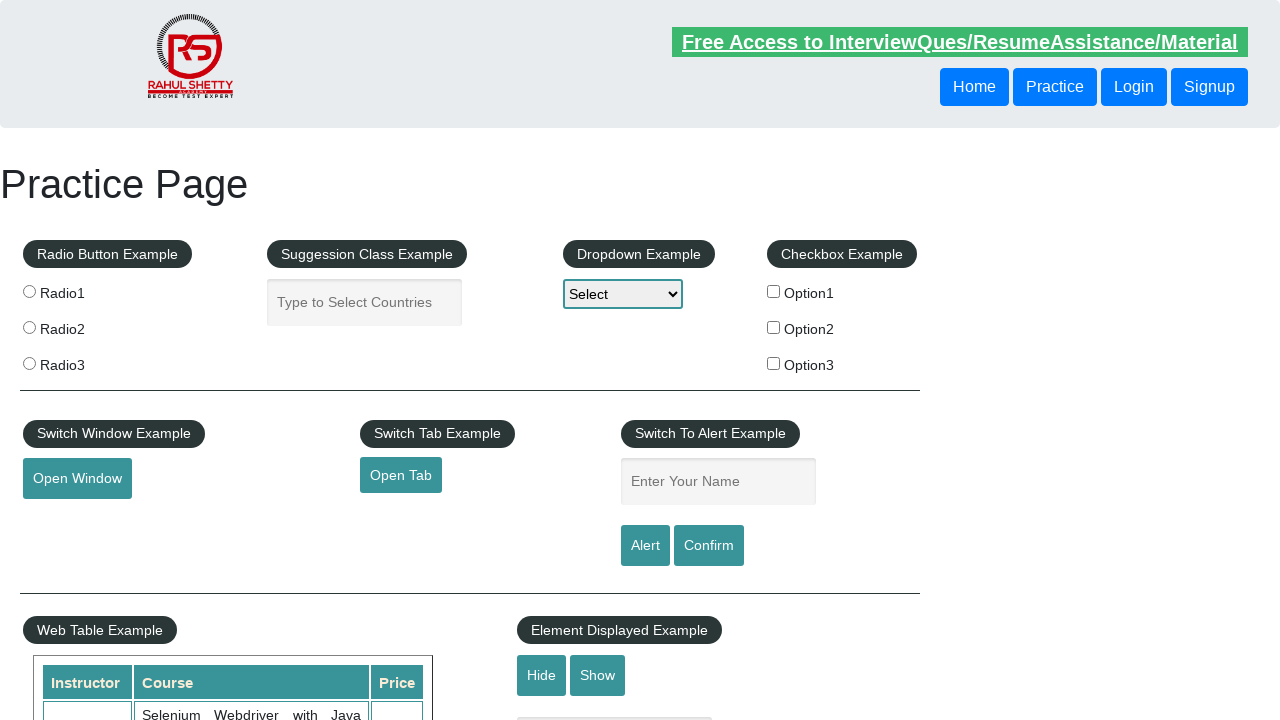

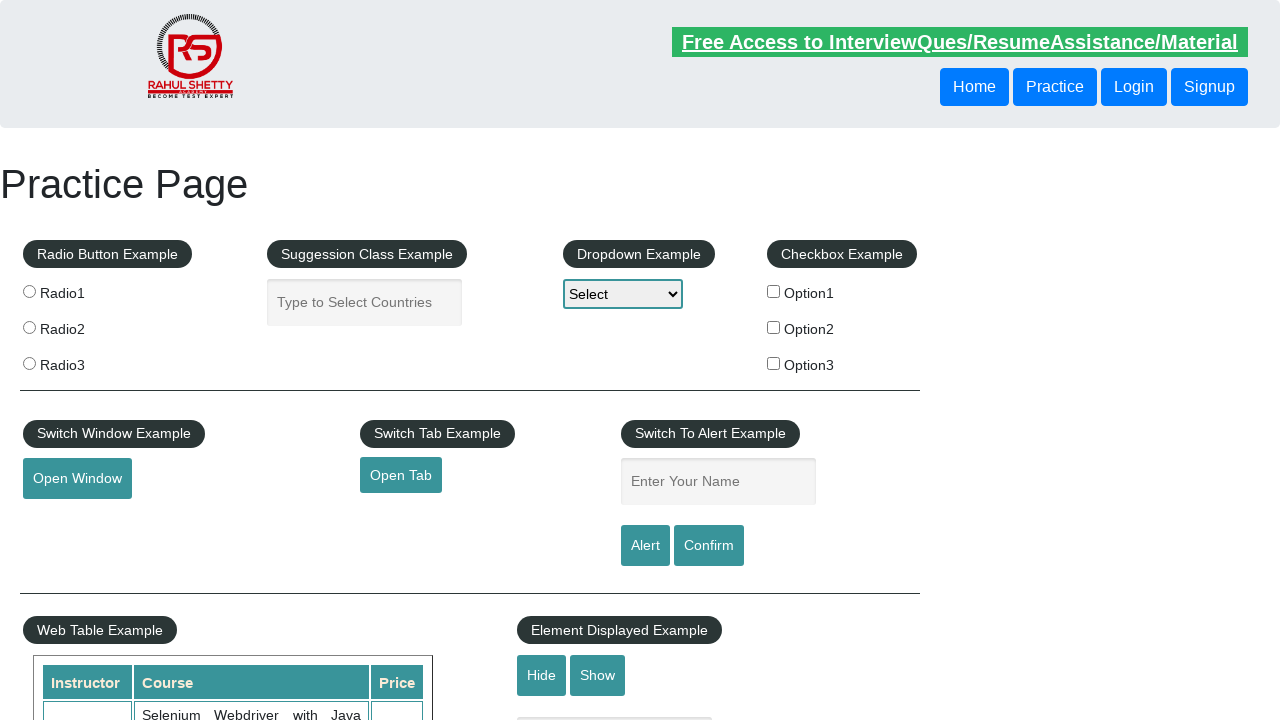